Navigates to the DemoBlaze store website and verifies the page title to confirm successful landing

Starting URL: https://www.demoblaze.com/

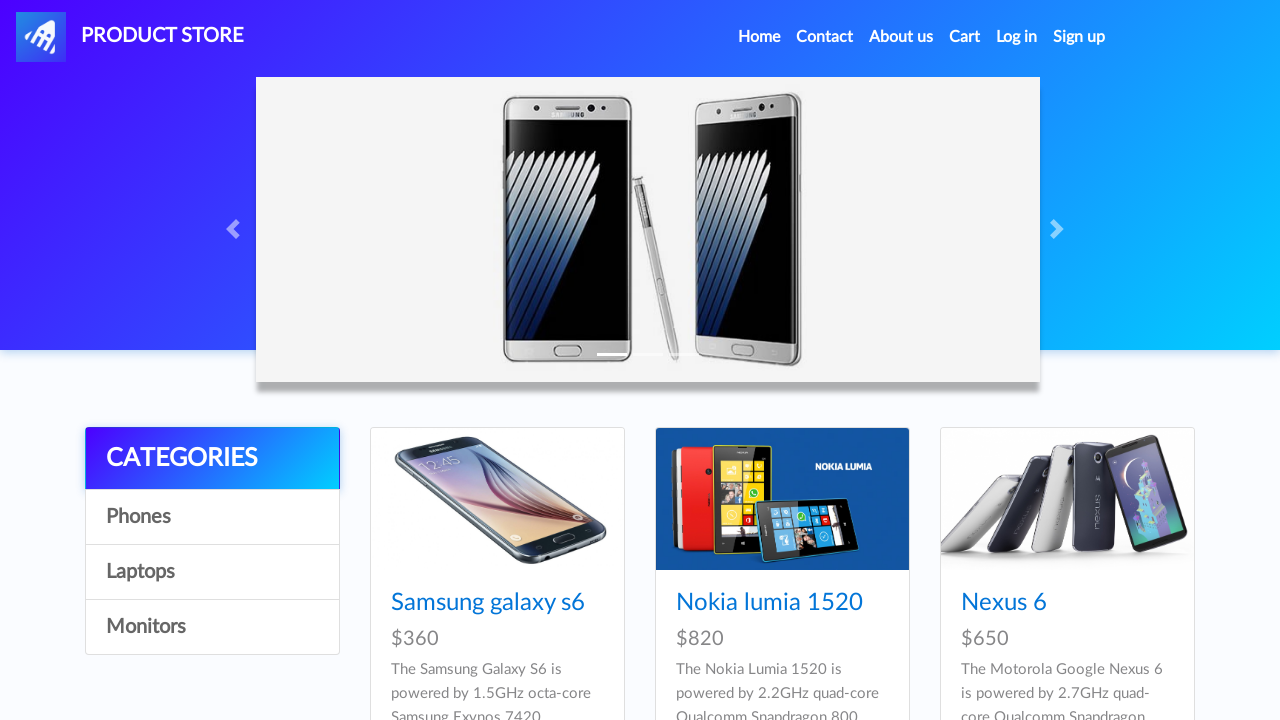

Retrieved page title from DemoBlaze store
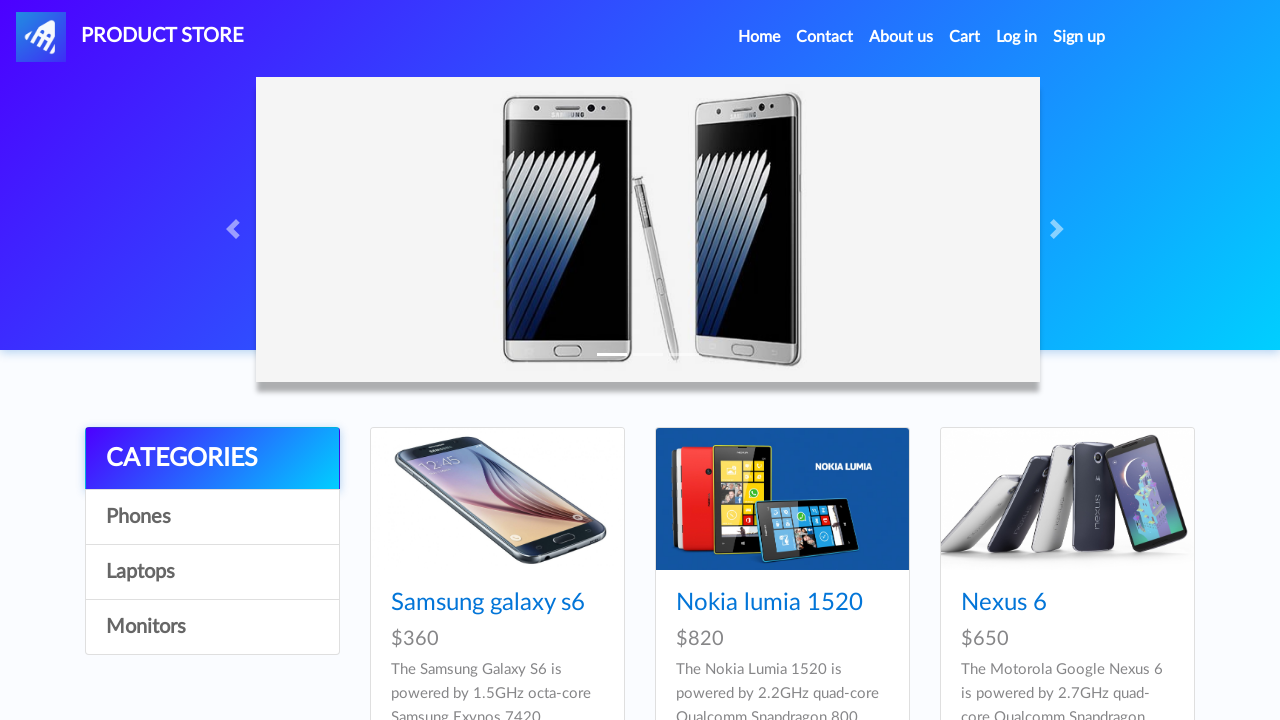

Page title verified as 'STORE' - successfully landed on DemoBlaze store
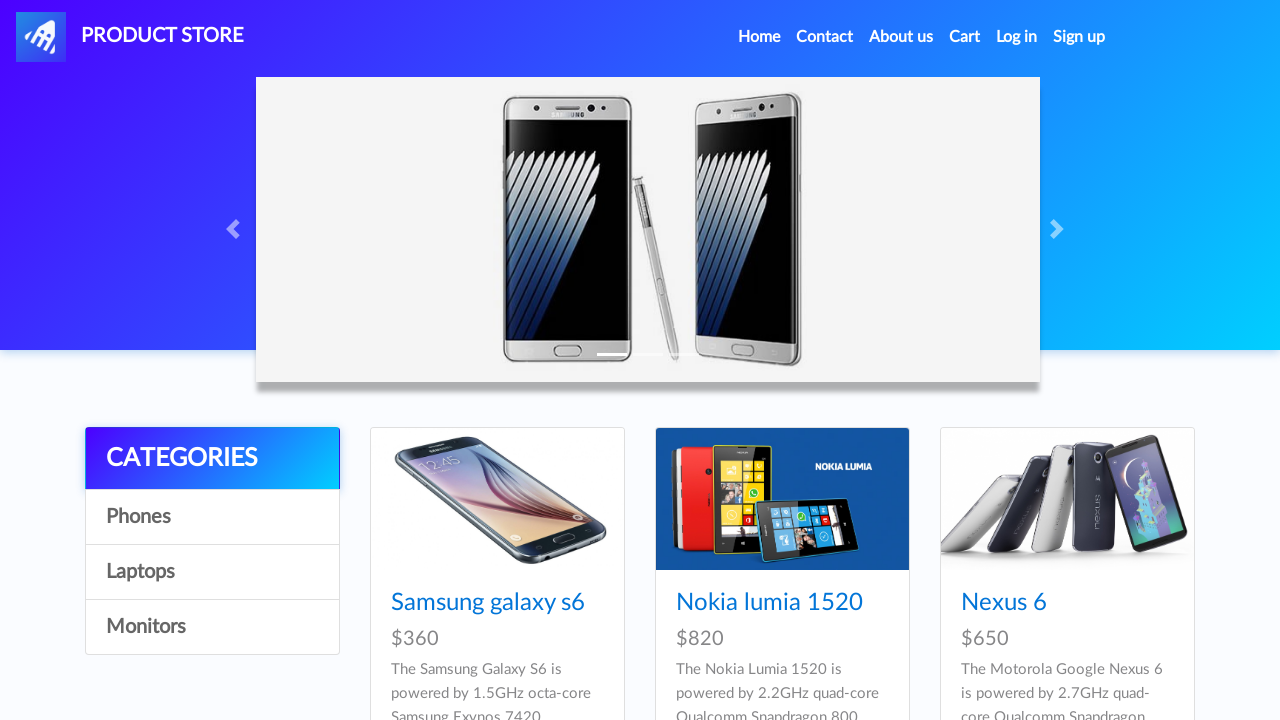

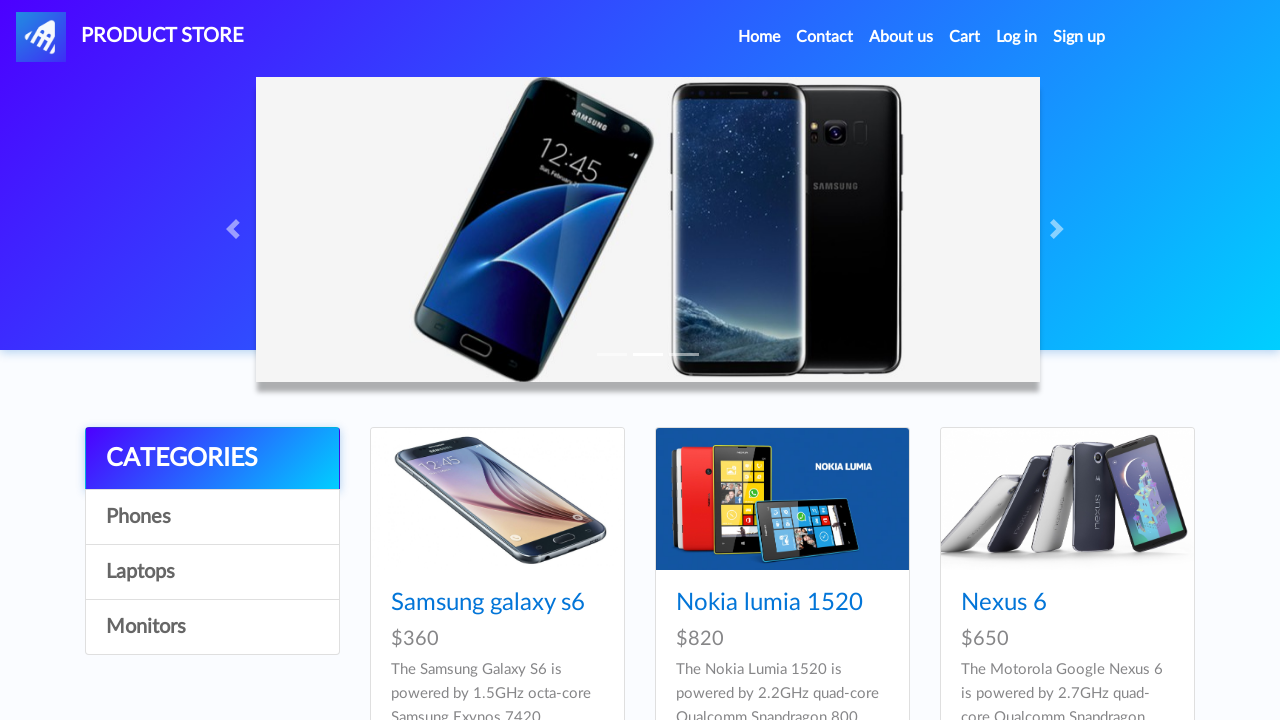